Tests product detail page by clicking on a product and verifying the product image, name, price, description, and Add to Cart button are displayed correctly.

Starting URL: https://www.demoblaze.com/index.html

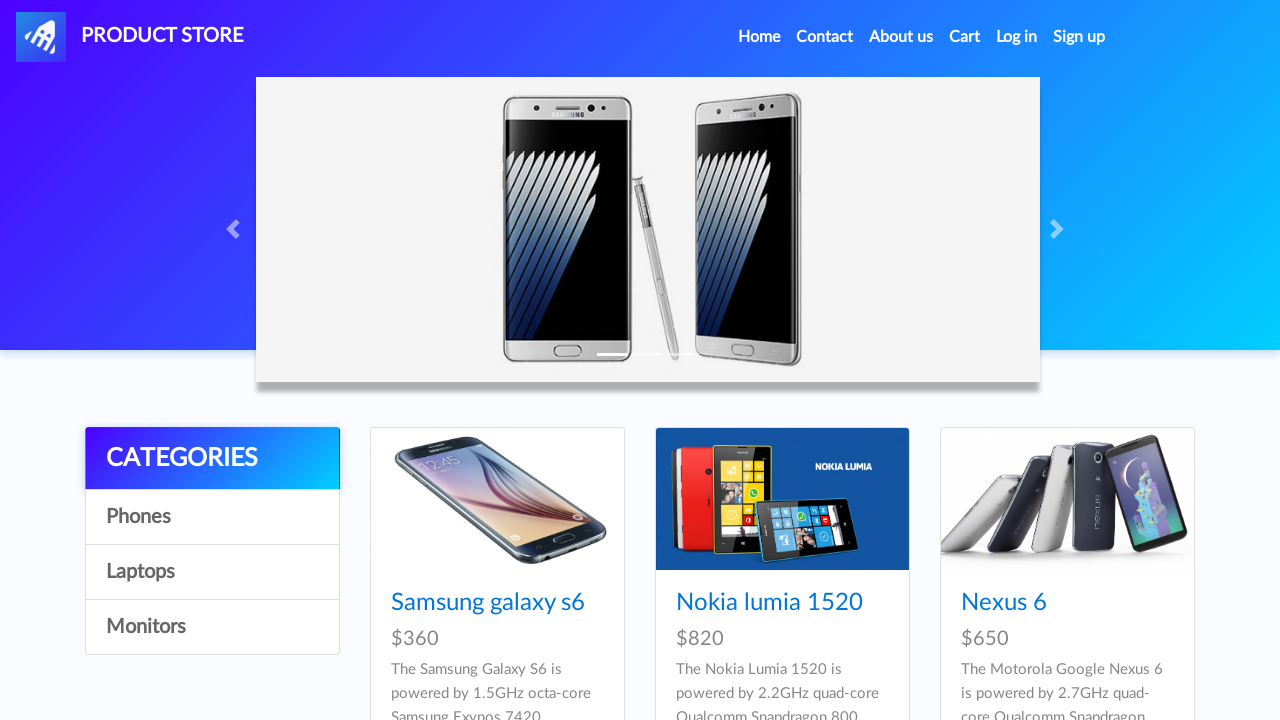

Product listing loaded, Samsung Galaxy S6 link is visible
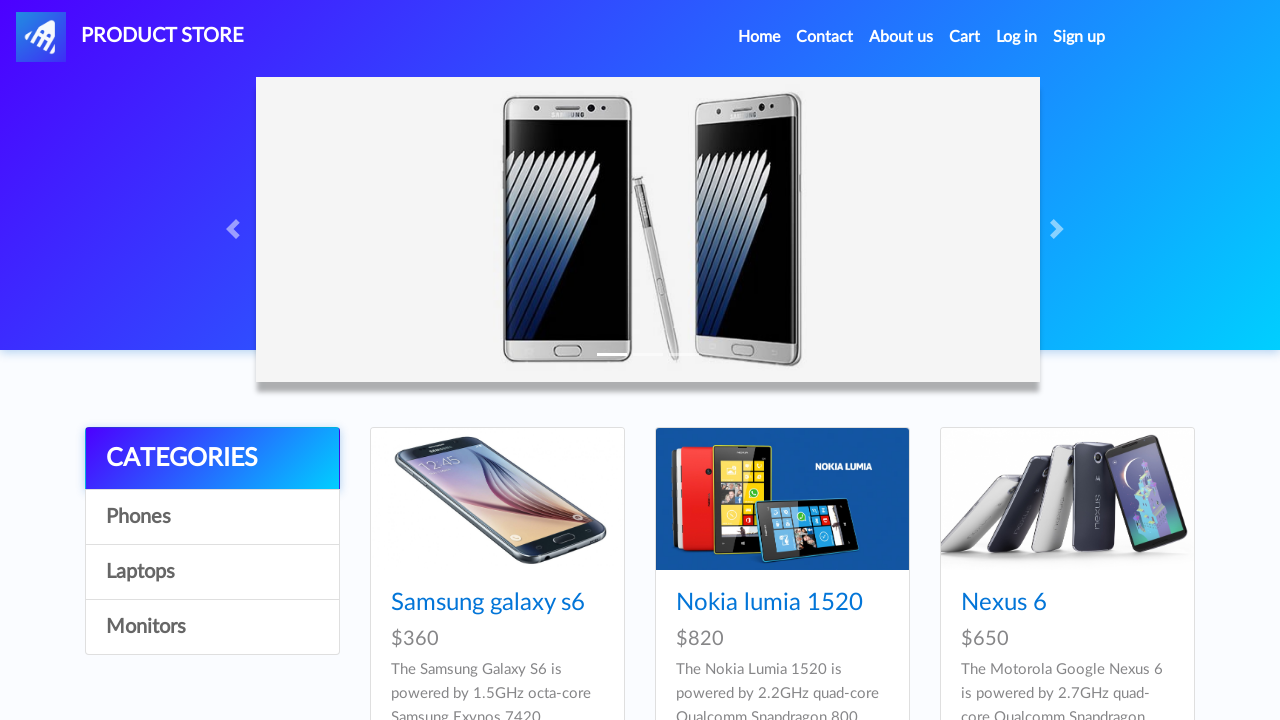

Clicked on Samsung Galaxy S6 product link at (497, 499) on a[href='prod.html?idp_=1']
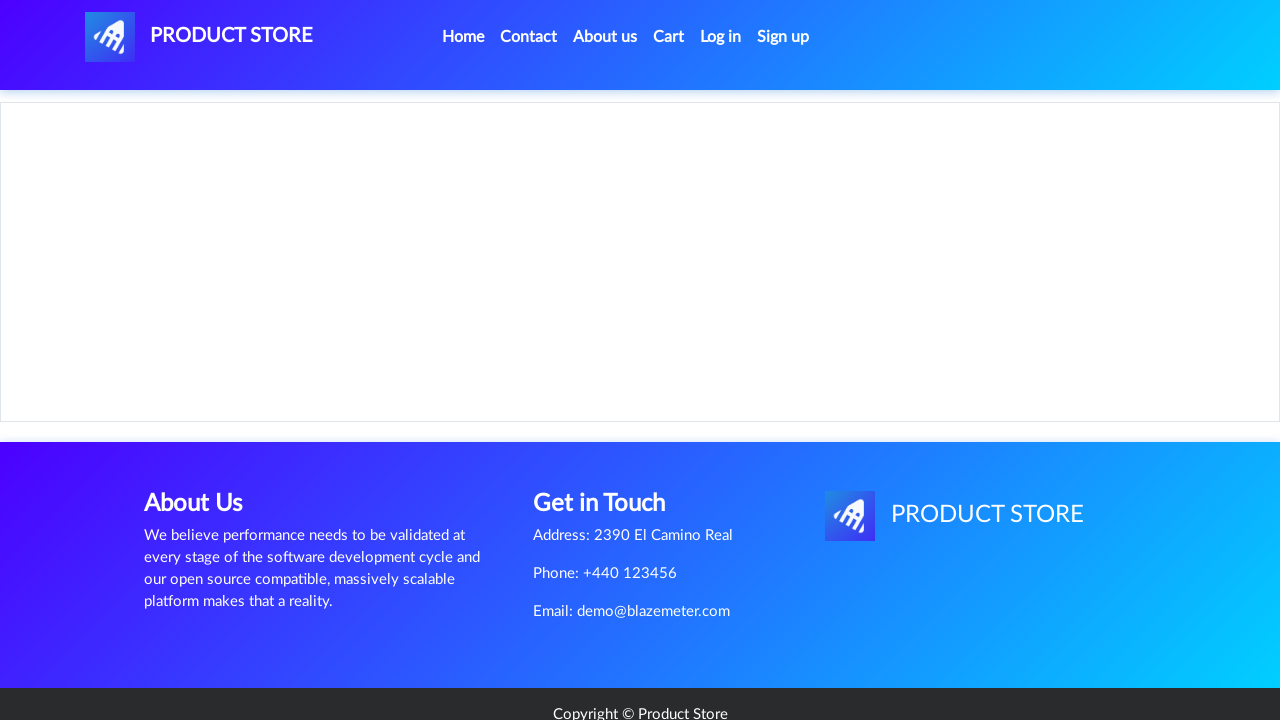

Product detail page loaded, product image is visible
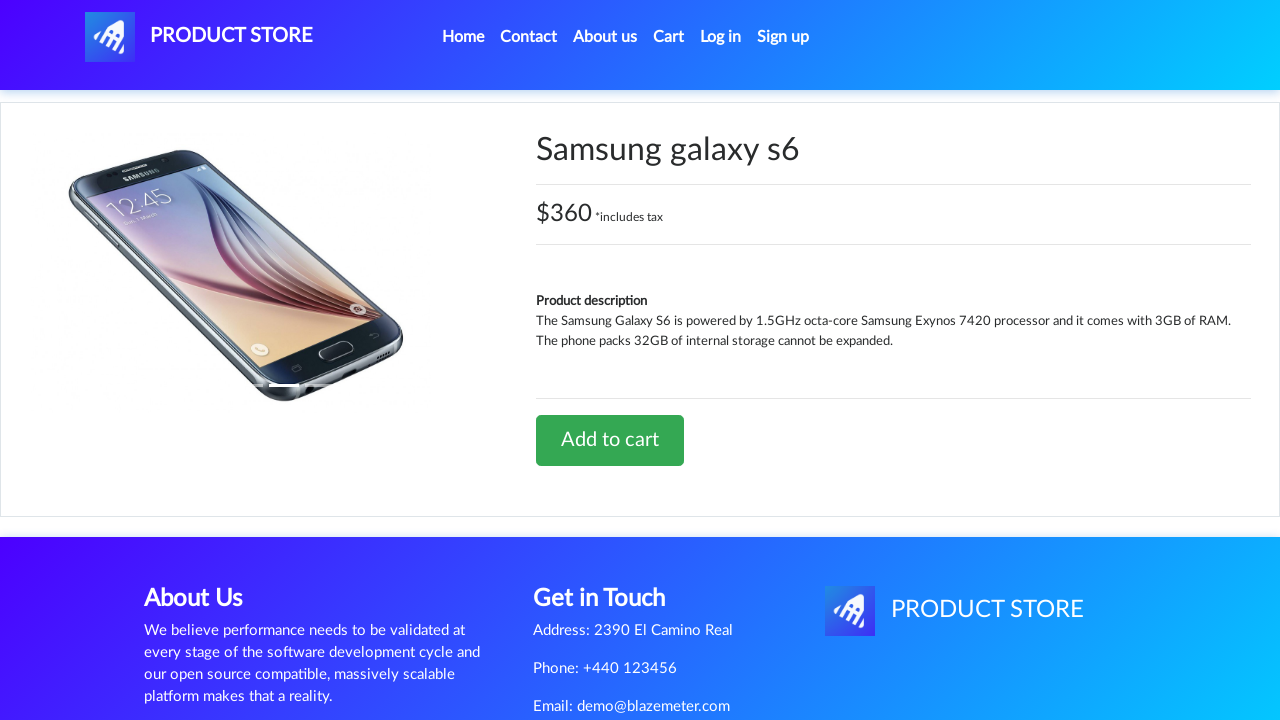

Product name element is visible
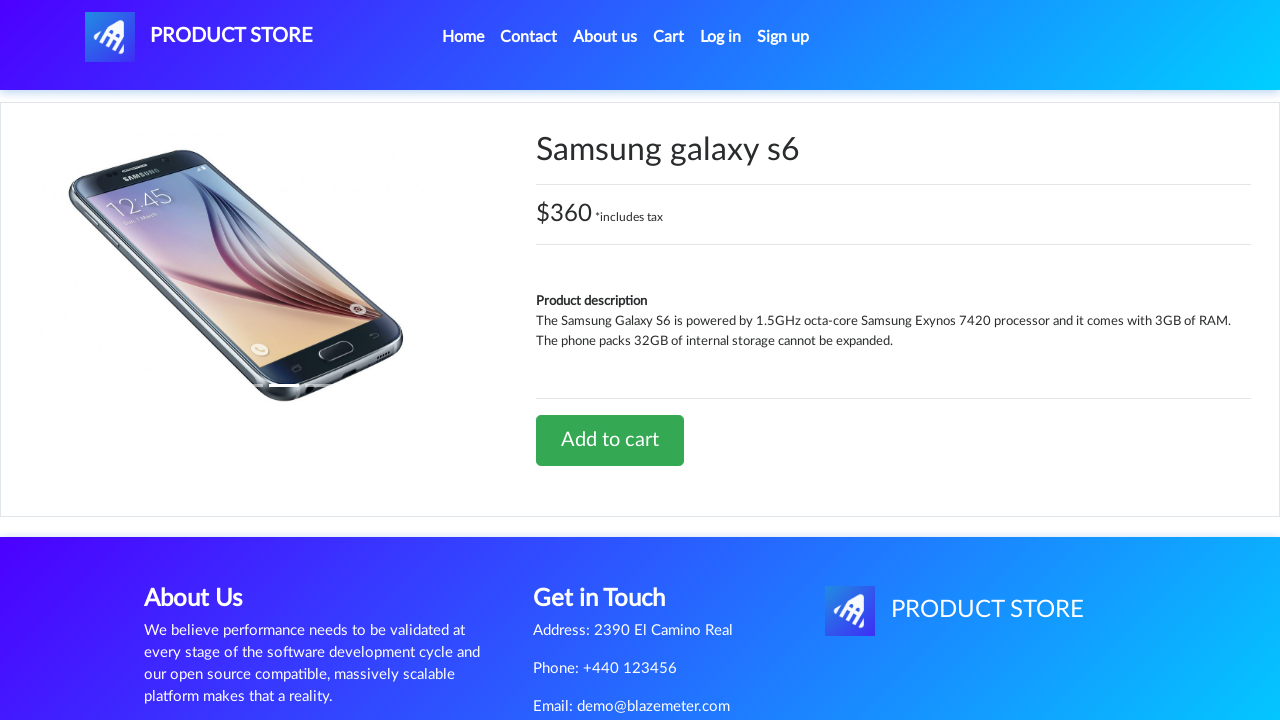

Product price element is visible
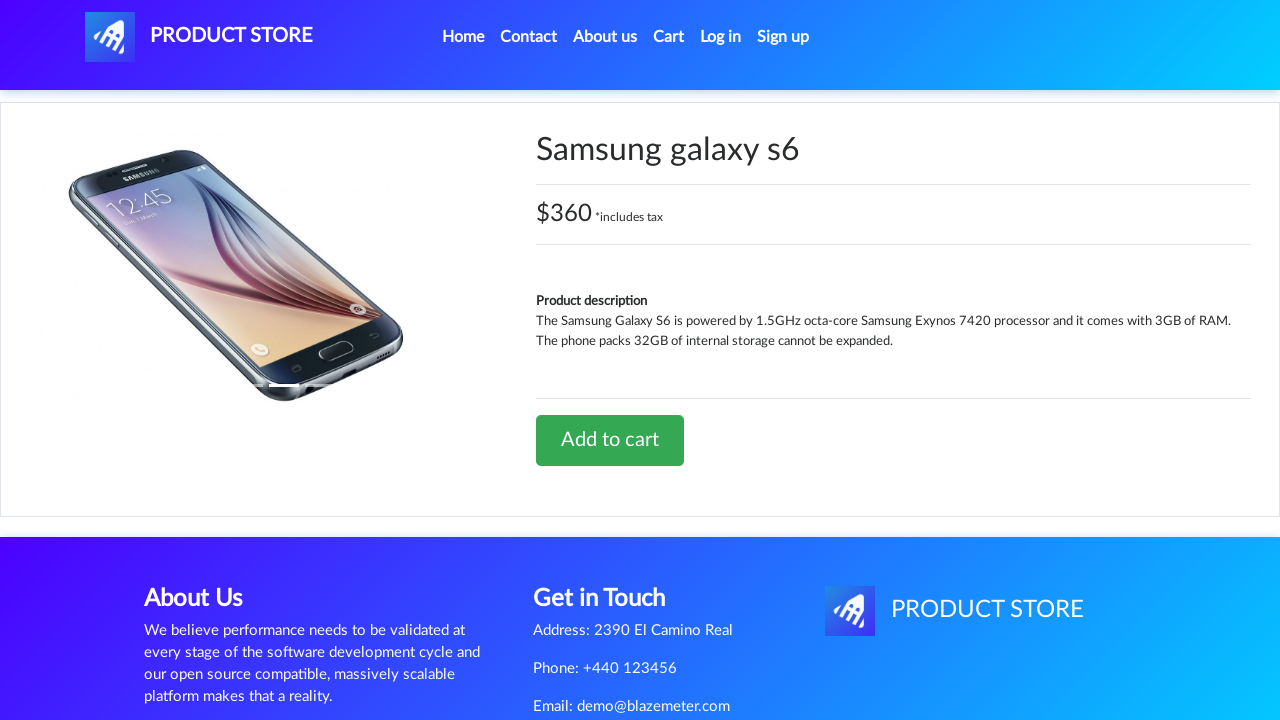

Add to Cart button is visible
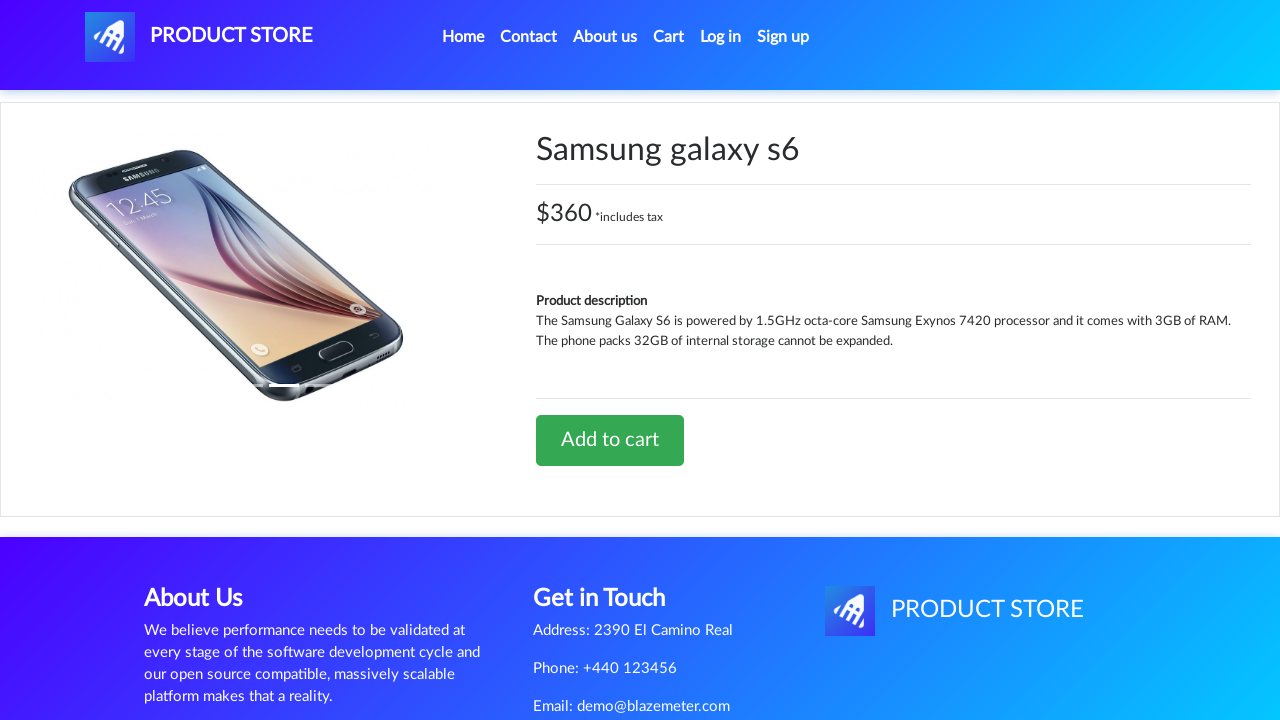

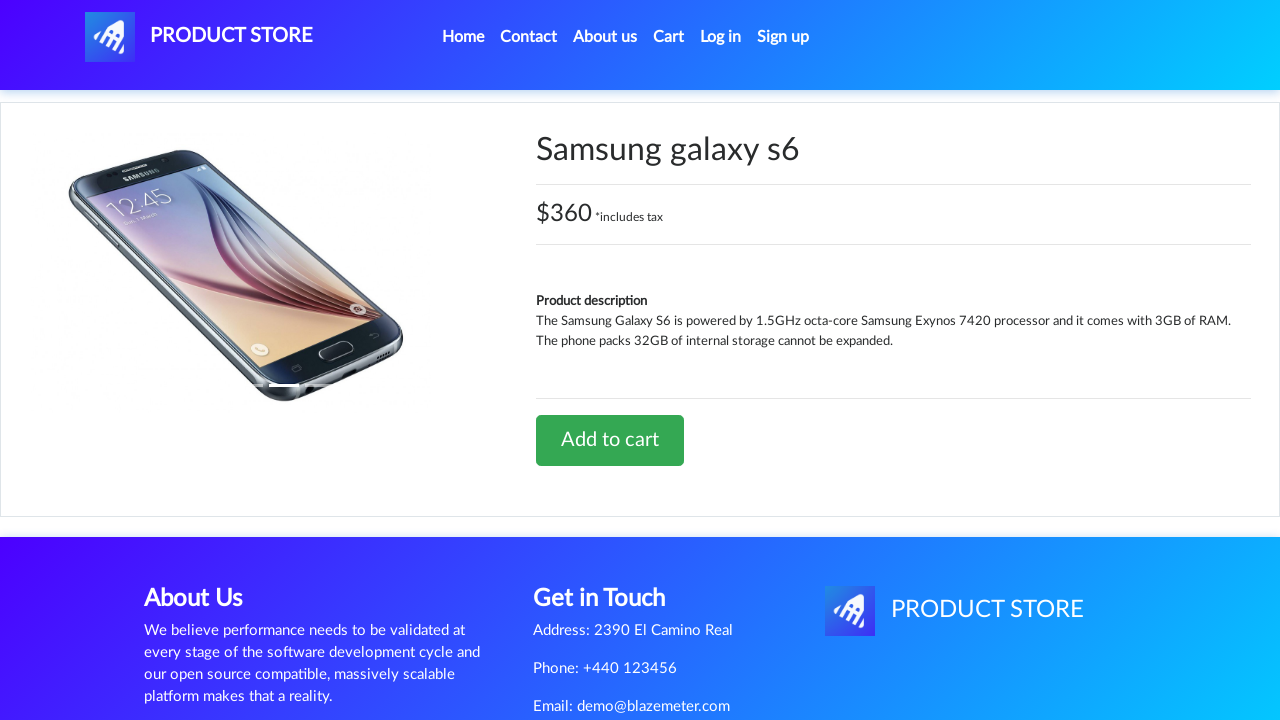